Tests a booking form by waiting for a specific price to appear, clicking book button, solving a math problem, and submitting the answer

Starting URL: http://suninjuly.github.io/explicit_wait2.html

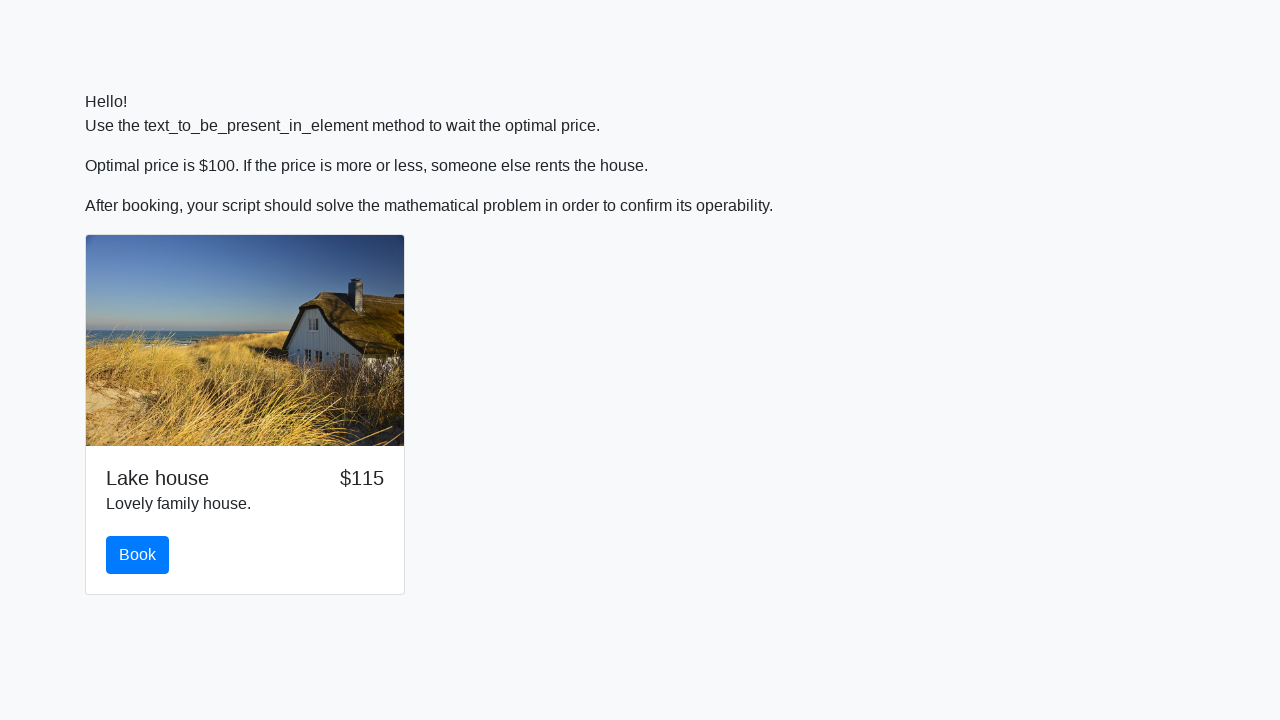

Waited for price to reach $100
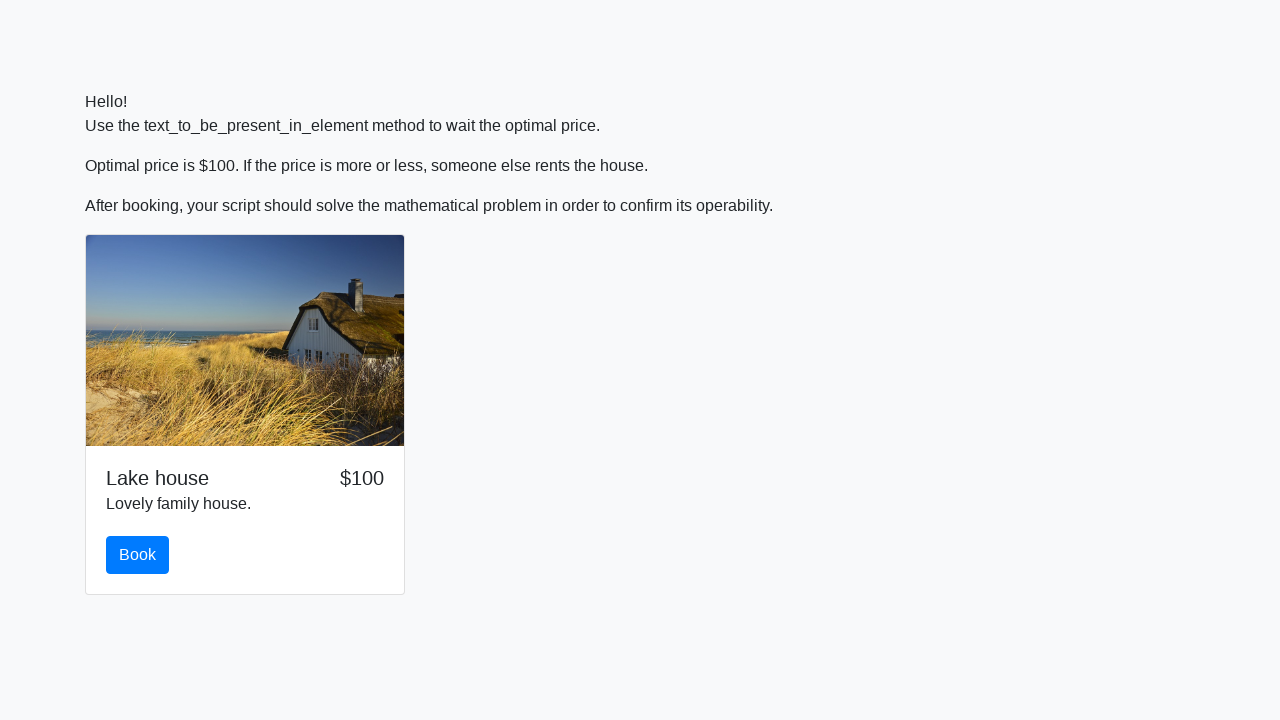

Clicked the book button at (138, 555) on #book
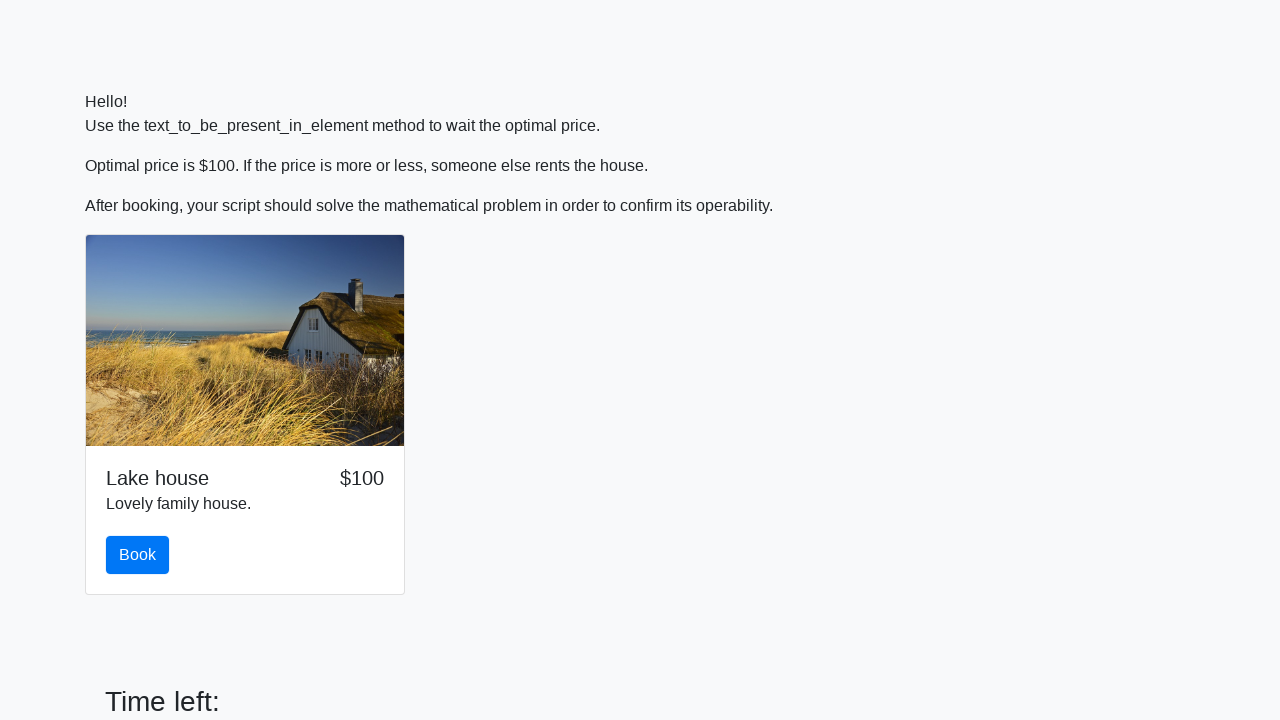

Retrieved number value: 752
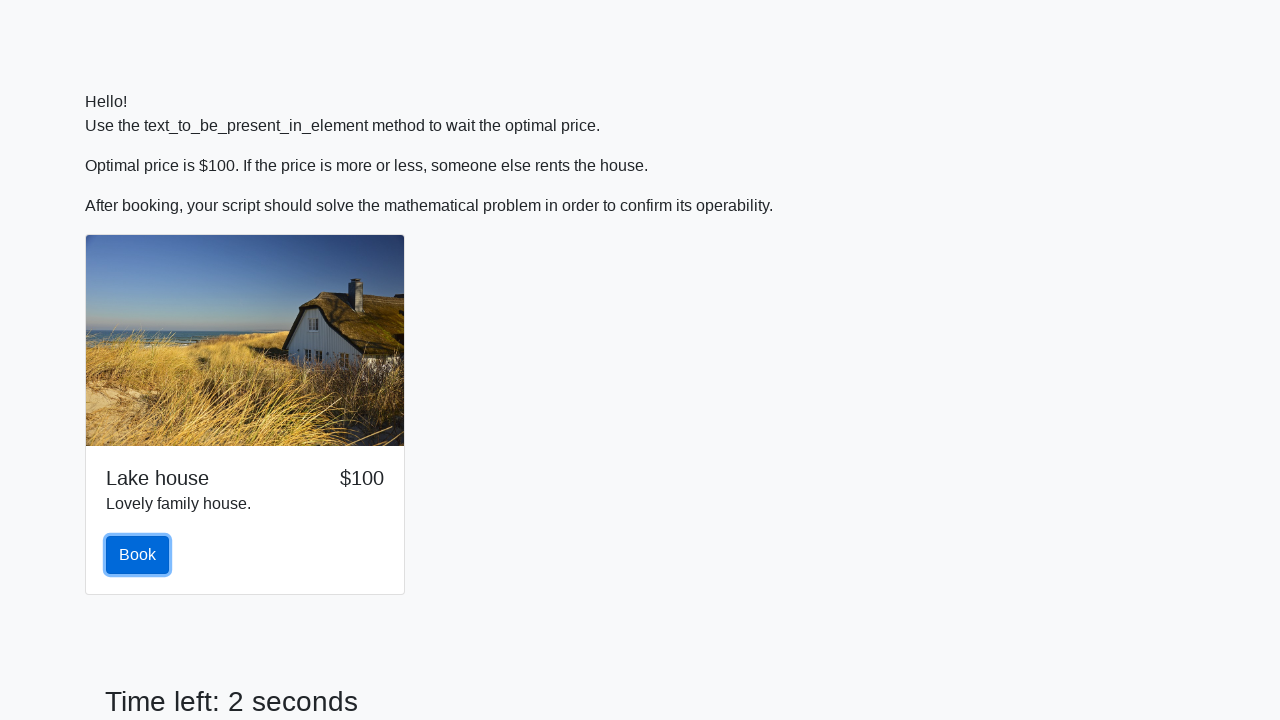

Calculated math problem result: 2.397763257736384
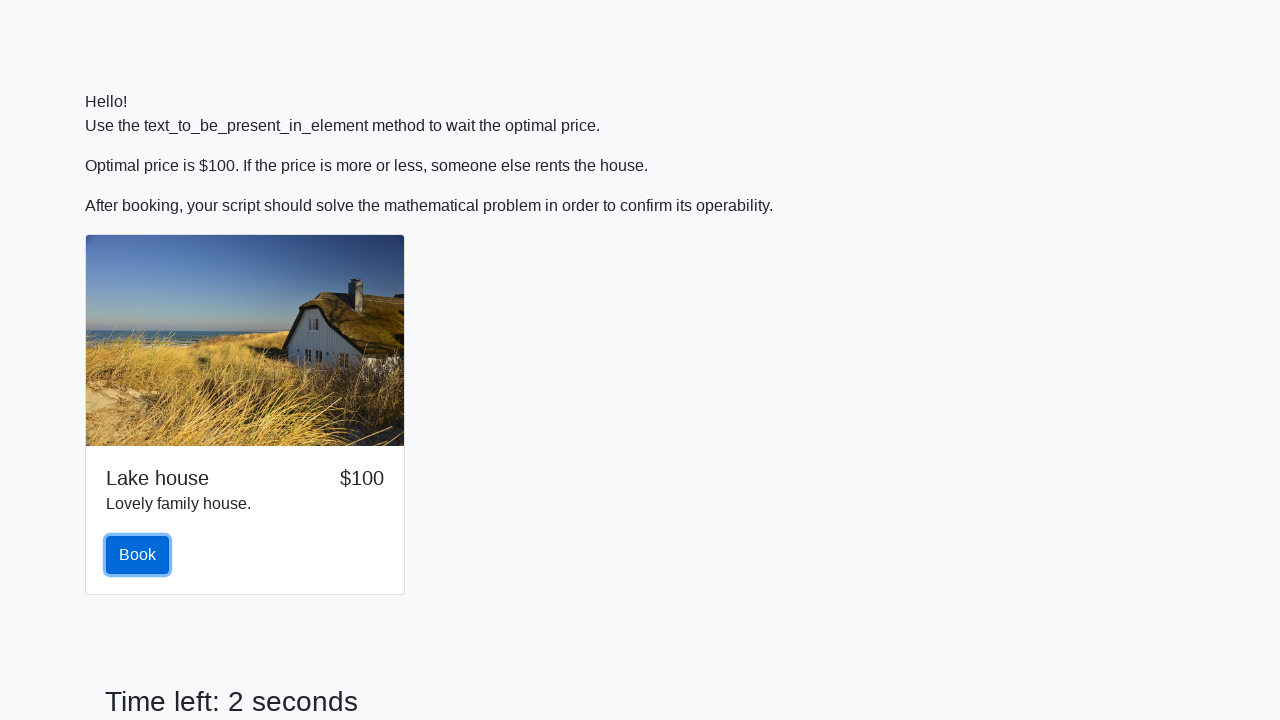

Filled answer field with calculated result on #answer
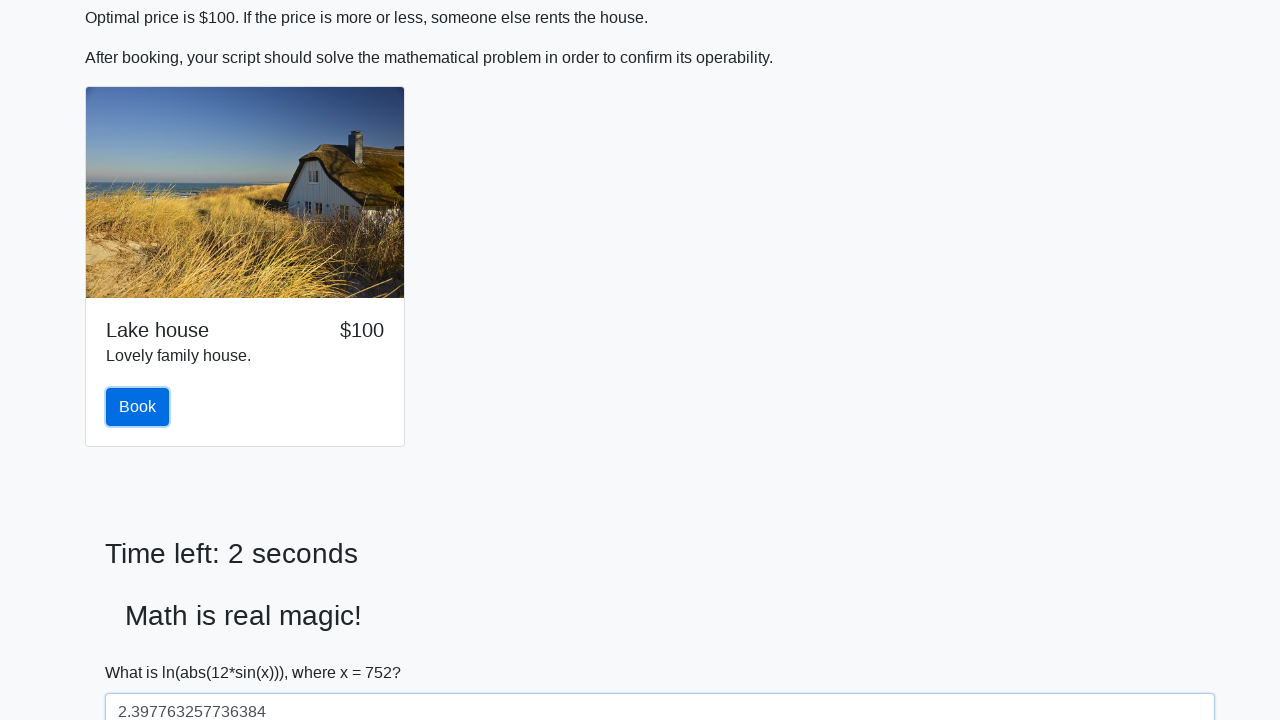

Clicked solve button to submit answer at (143, 651) on #solve
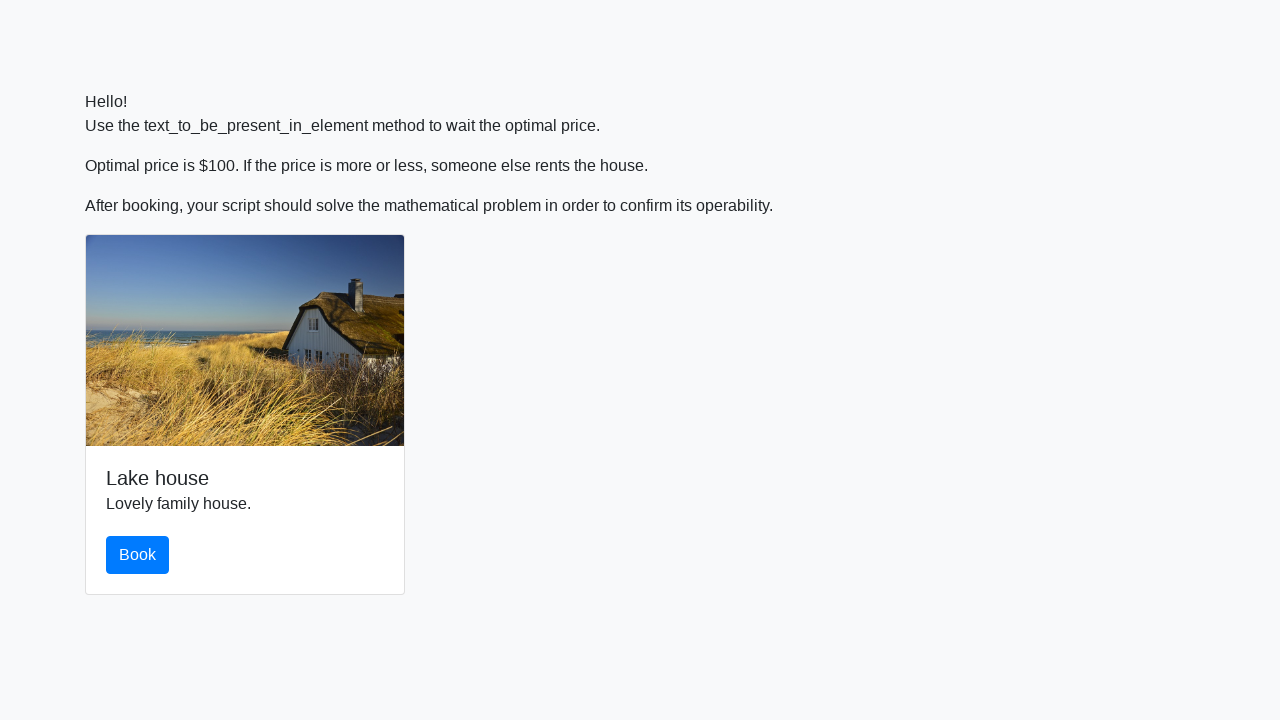

Set up dialog handler to accept alerts
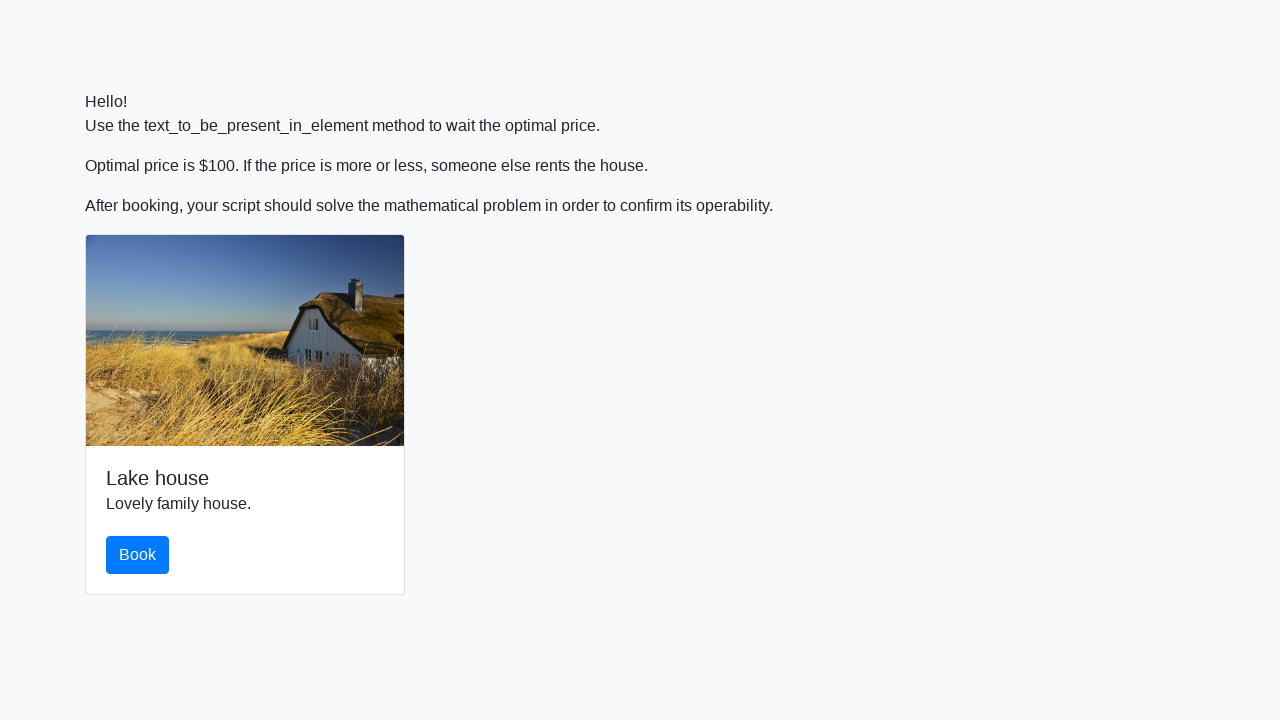

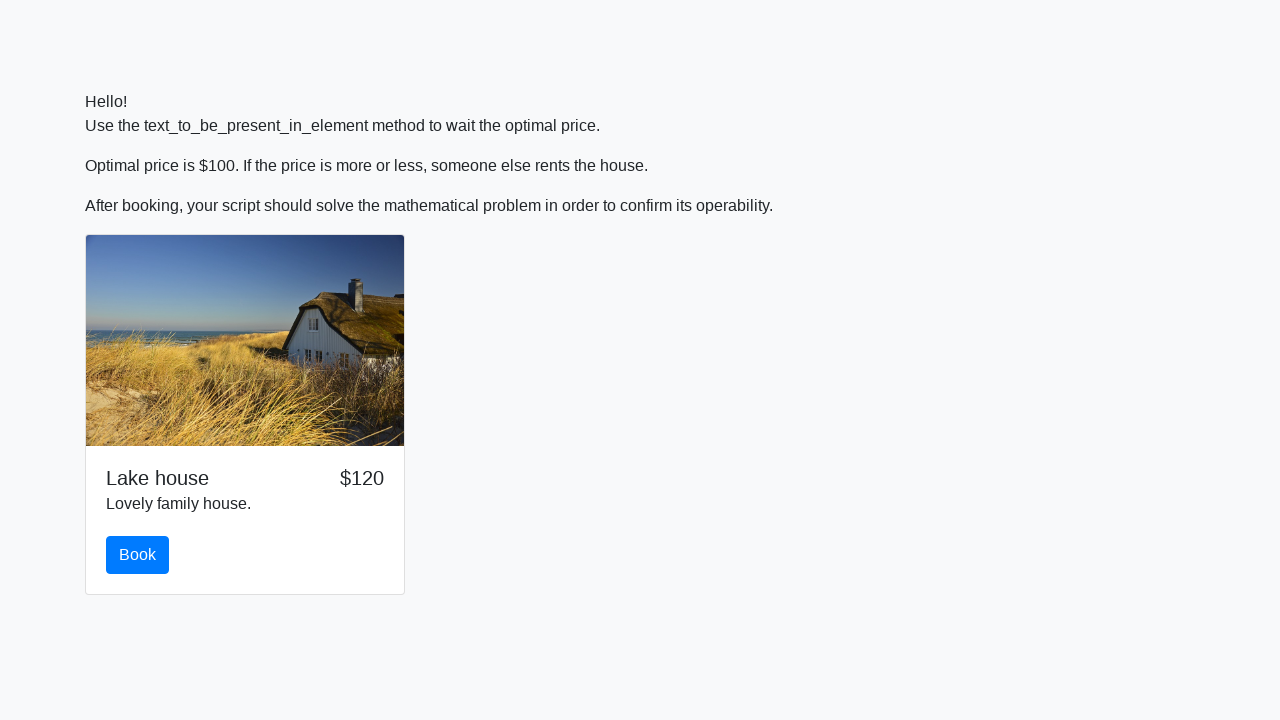